Navigates to Flipkart homepage and retrieves page information including title, URL, and page source

Starting URL: https://flipkart.com/

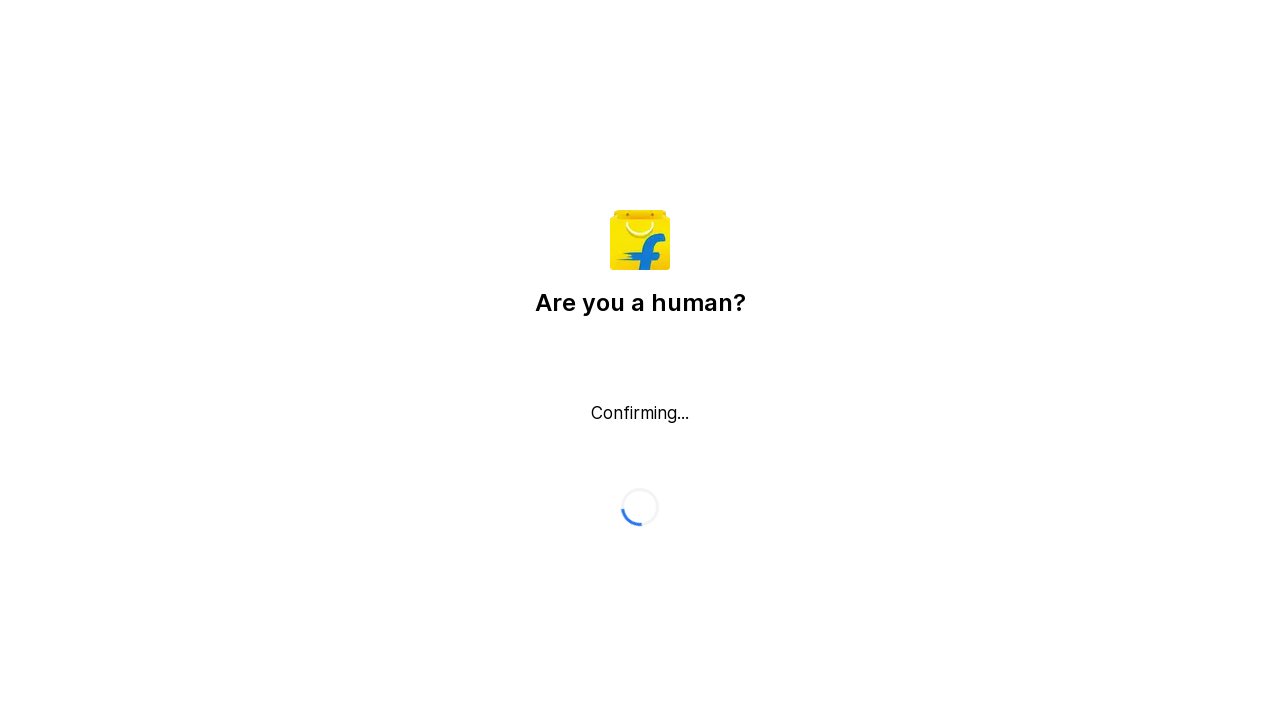

Retrieved page title
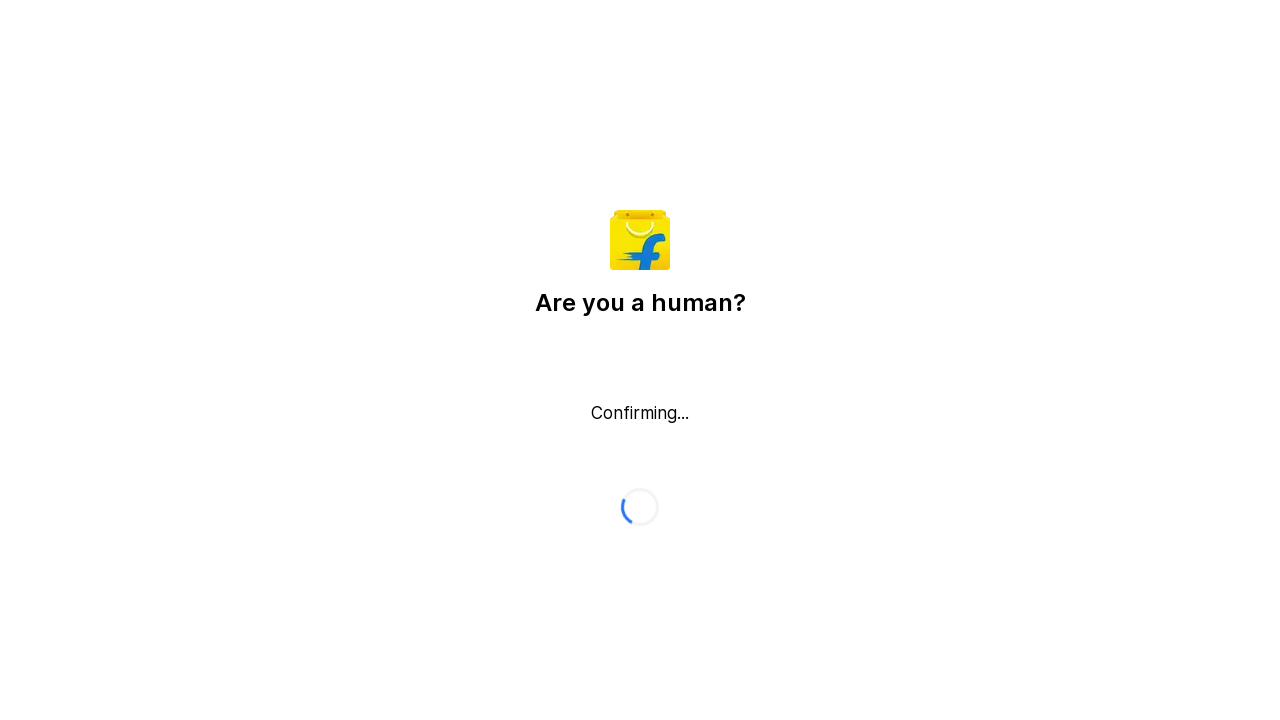

Retrieved current URL
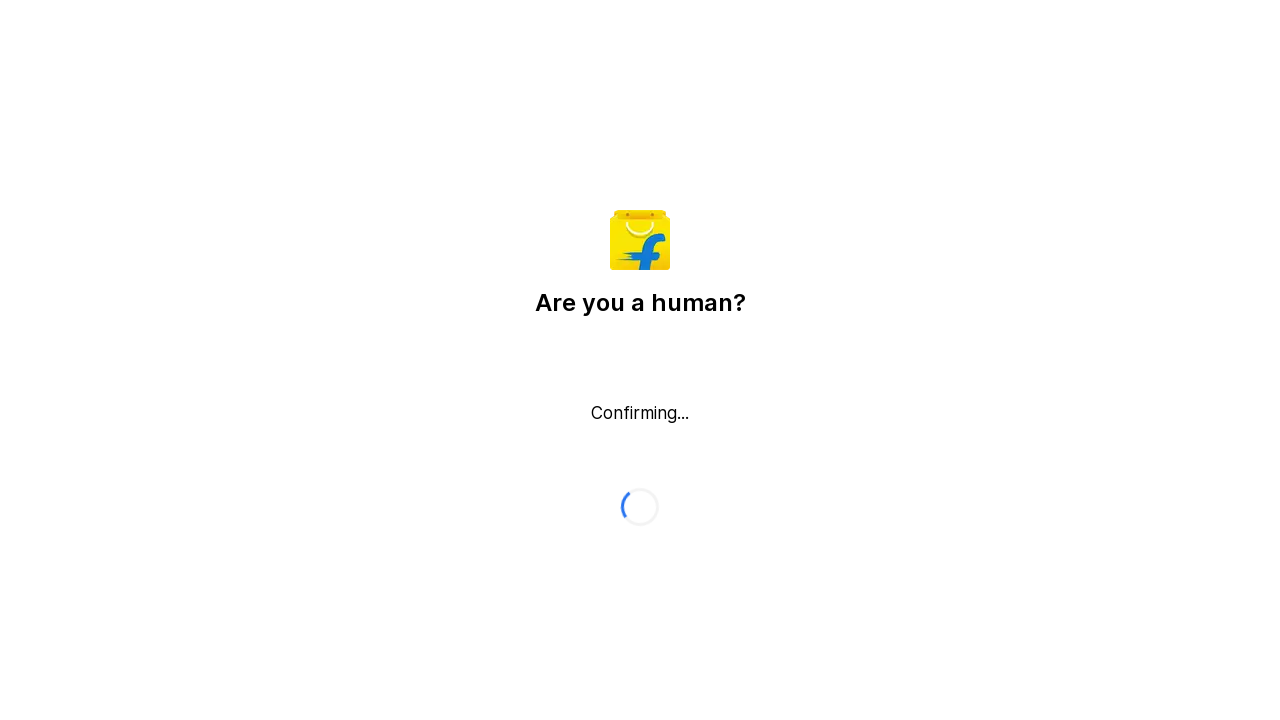

Retrieved page source content
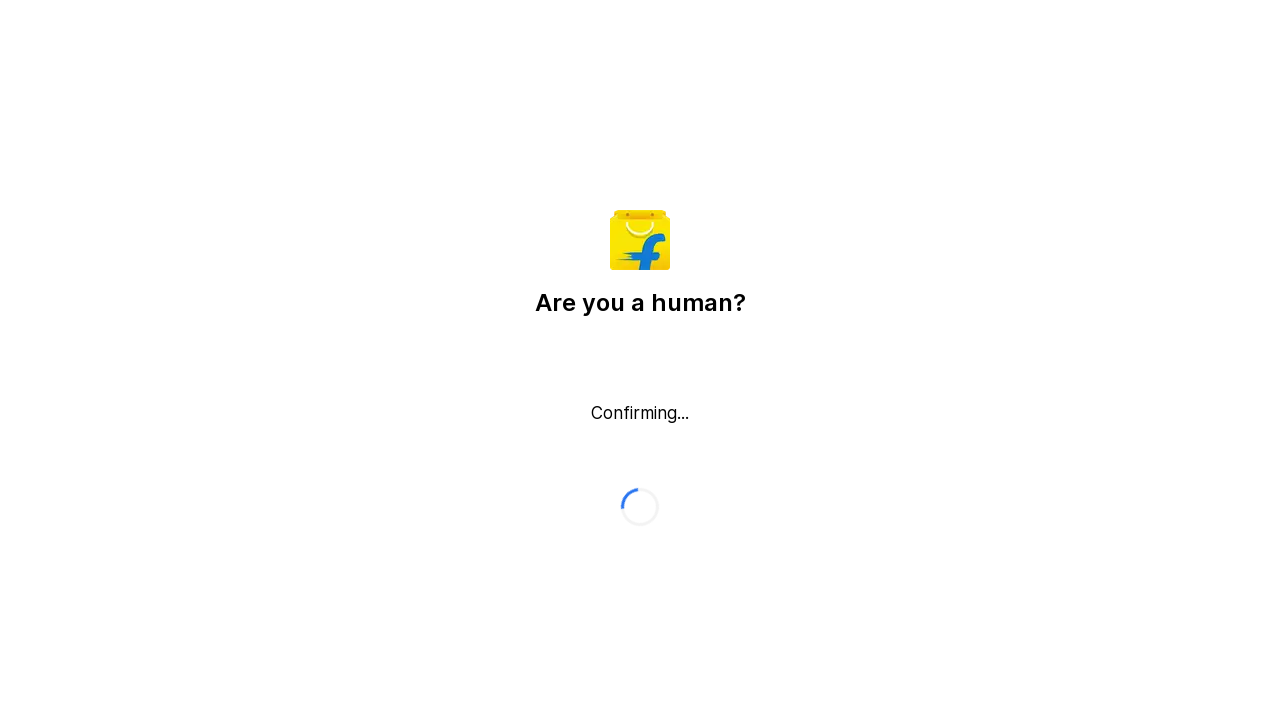

Extracted page source snippet (characters 10-300)
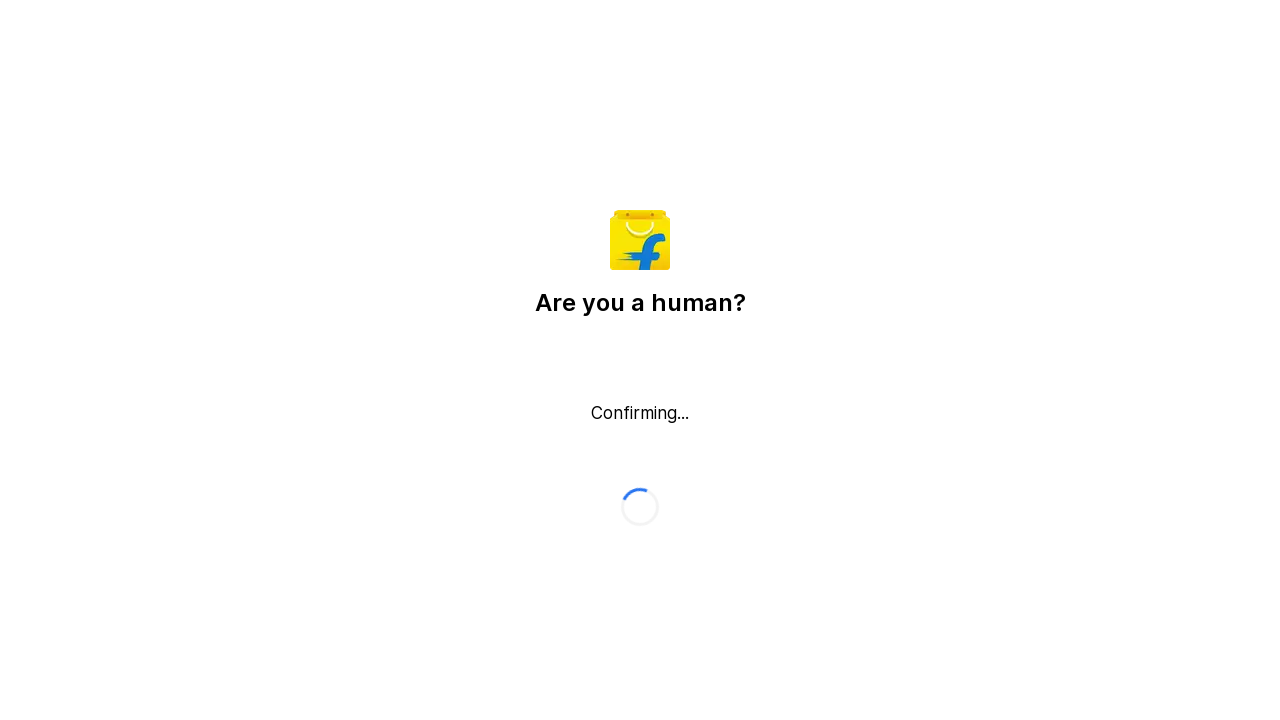

Navigated back from Flipkart homepage
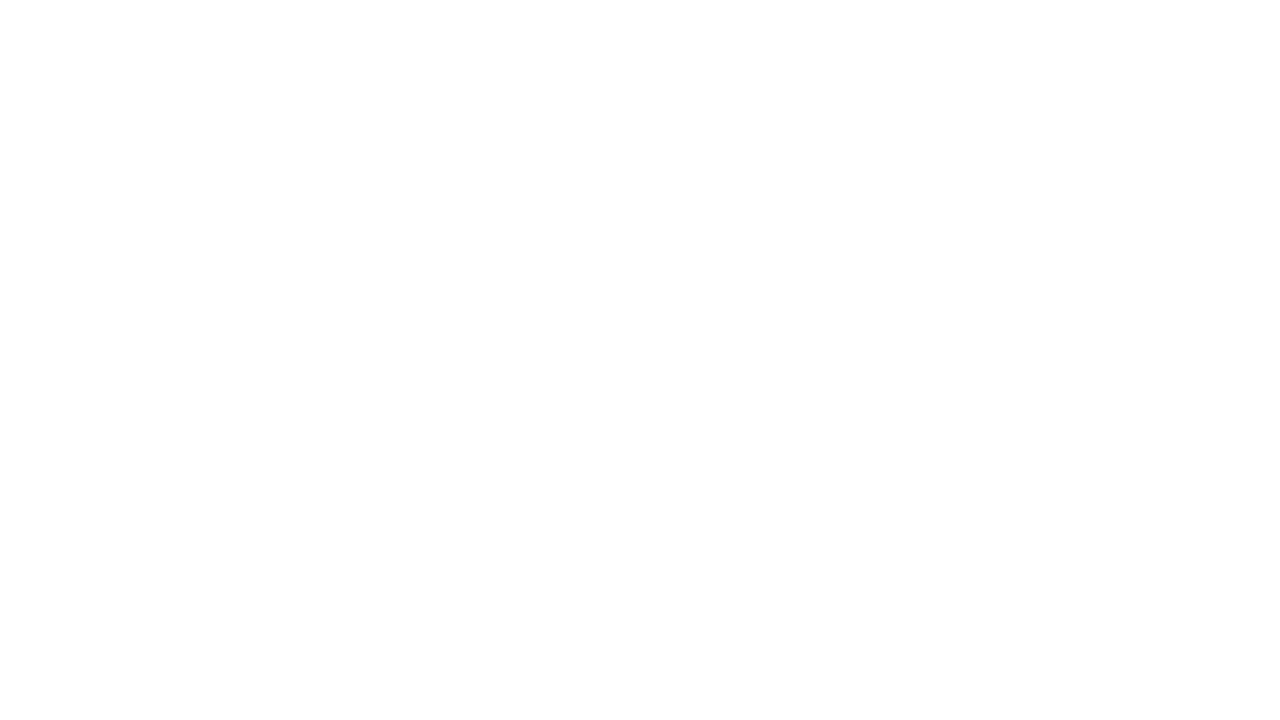

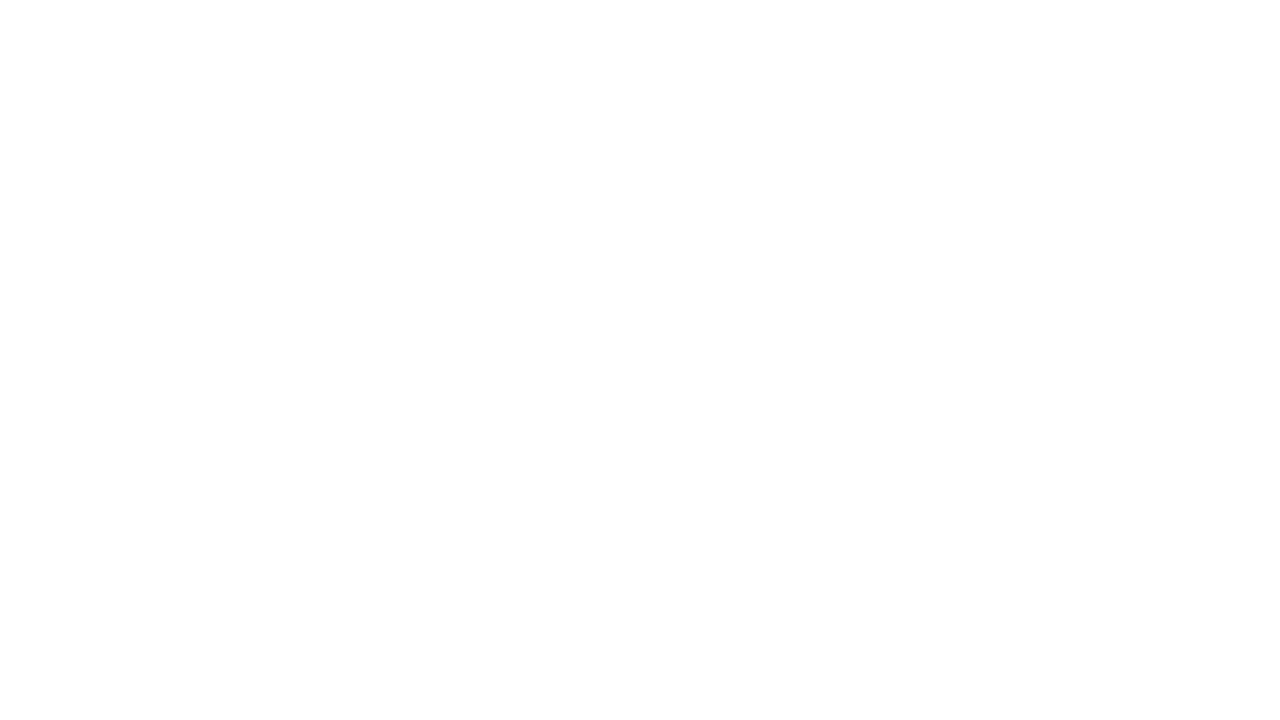